Tests radio button functionality by selecting different gender options and automation checkbox, verifying that radio buttons behave correctly with mutual exclusion

Starting URL: https://artoftesting.com/sampleSiteForSelenium

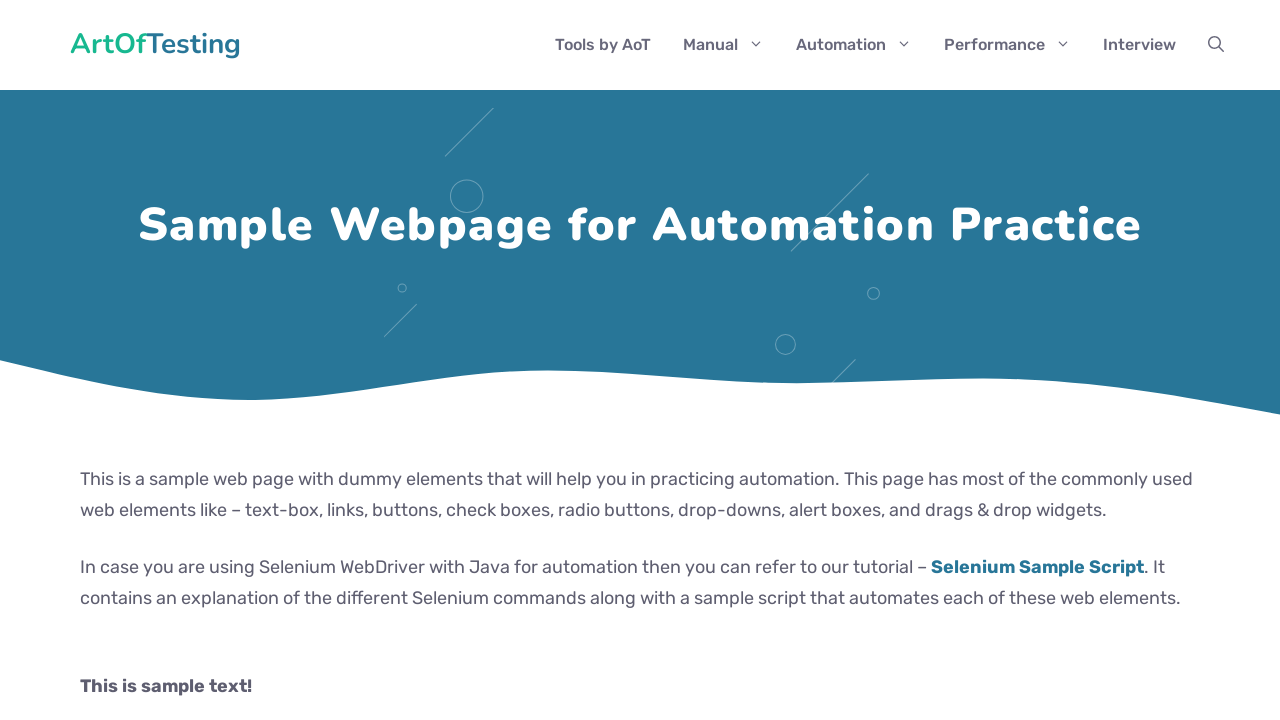

Clicked male radio button at (86, 360) on #male
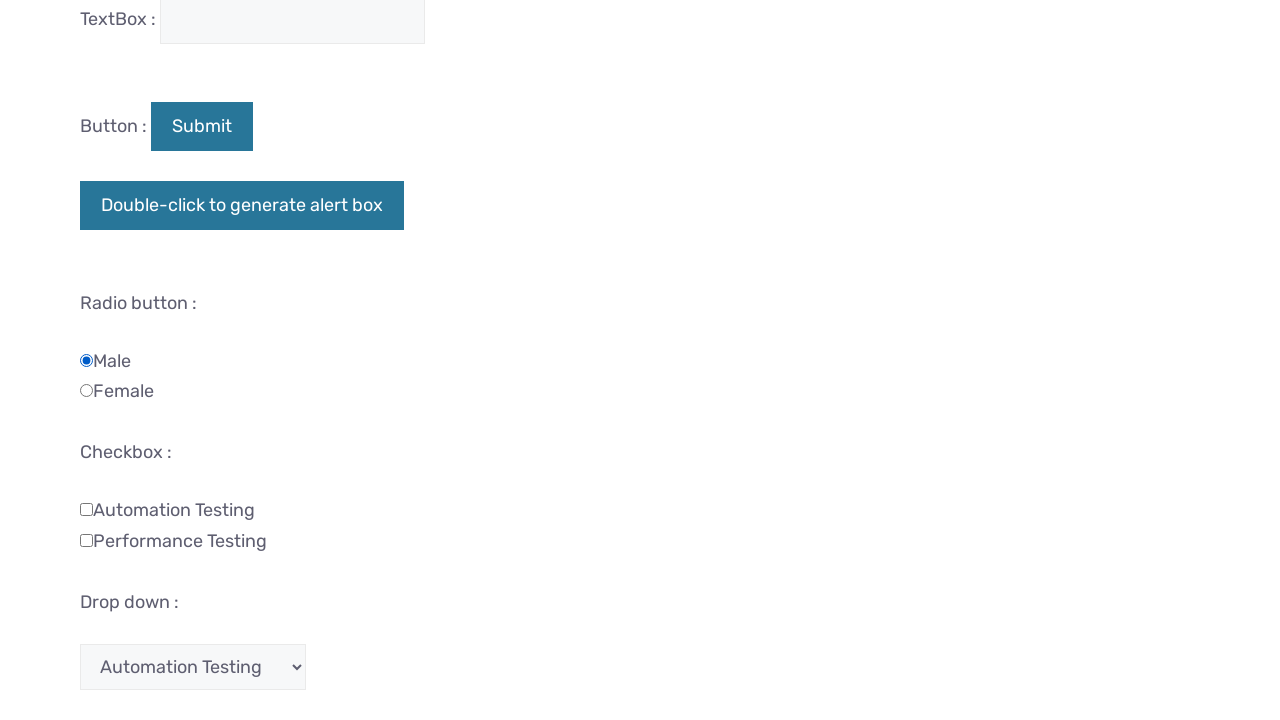

Clicked automation checkbox at (86, 509) on .Automation
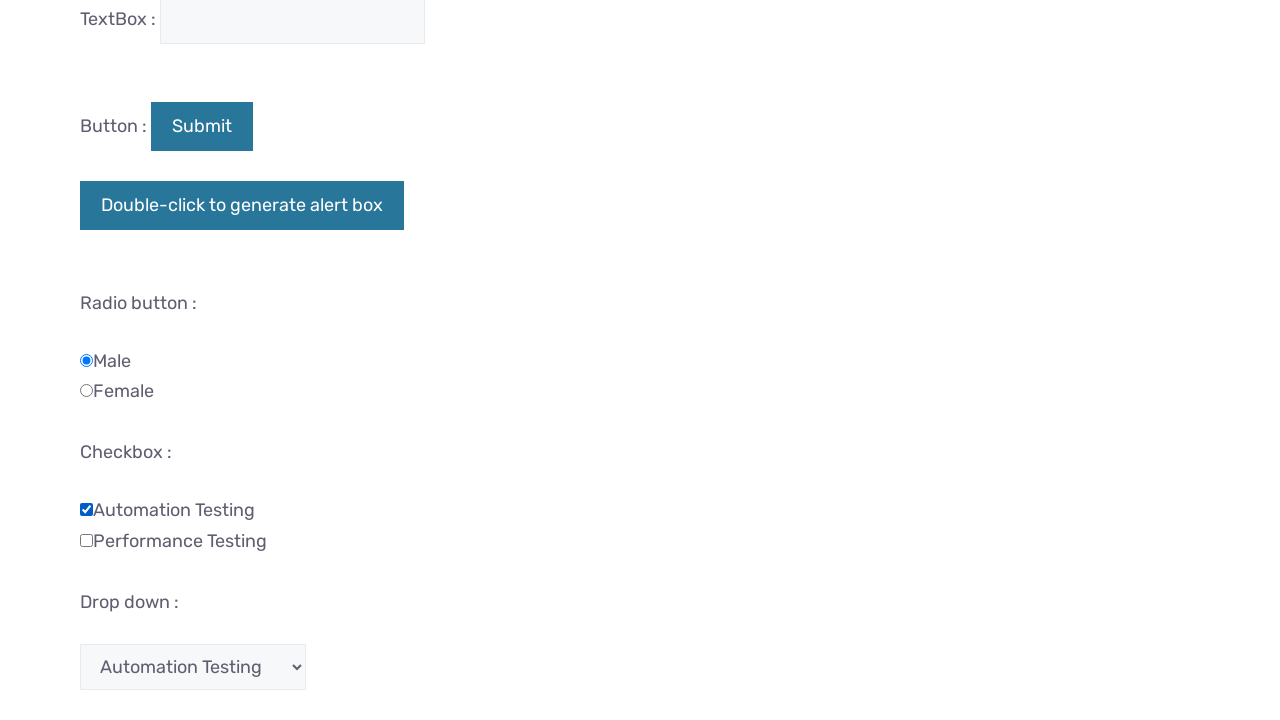

Clicked female radio button to test mutual exclusion with male at (86, 391) on #female
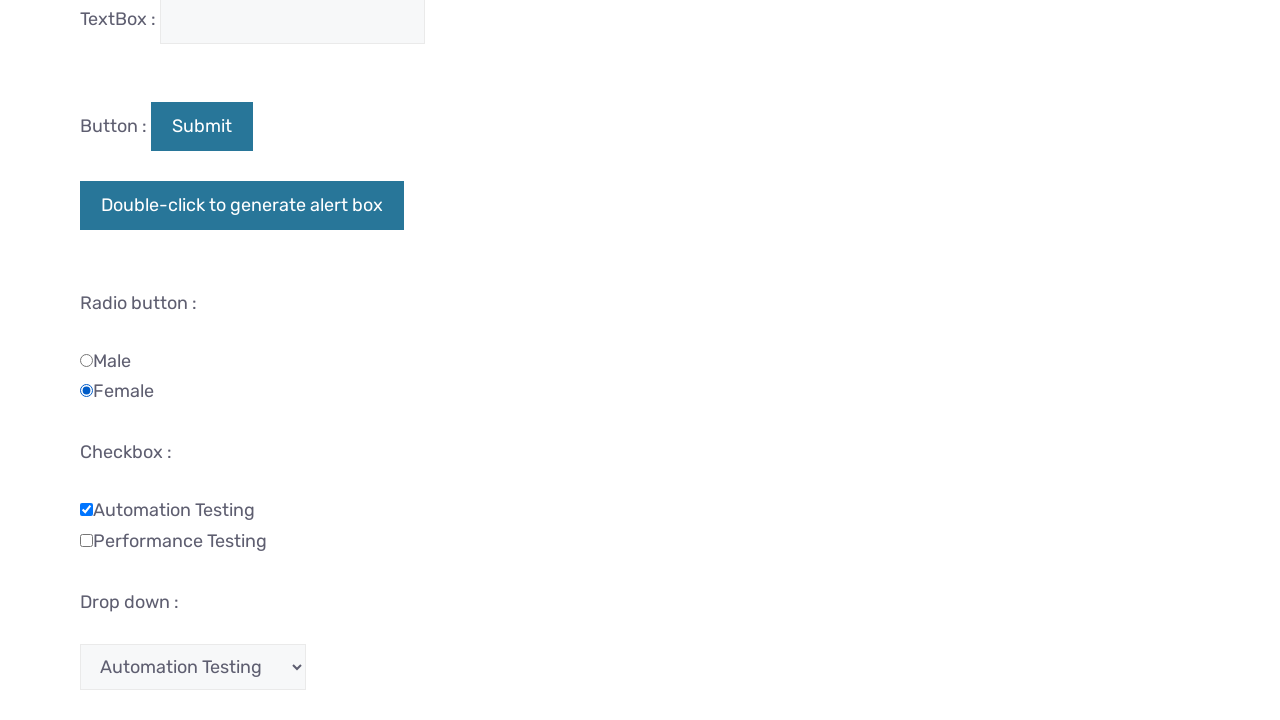

Verified male radio button element exists and is accessible
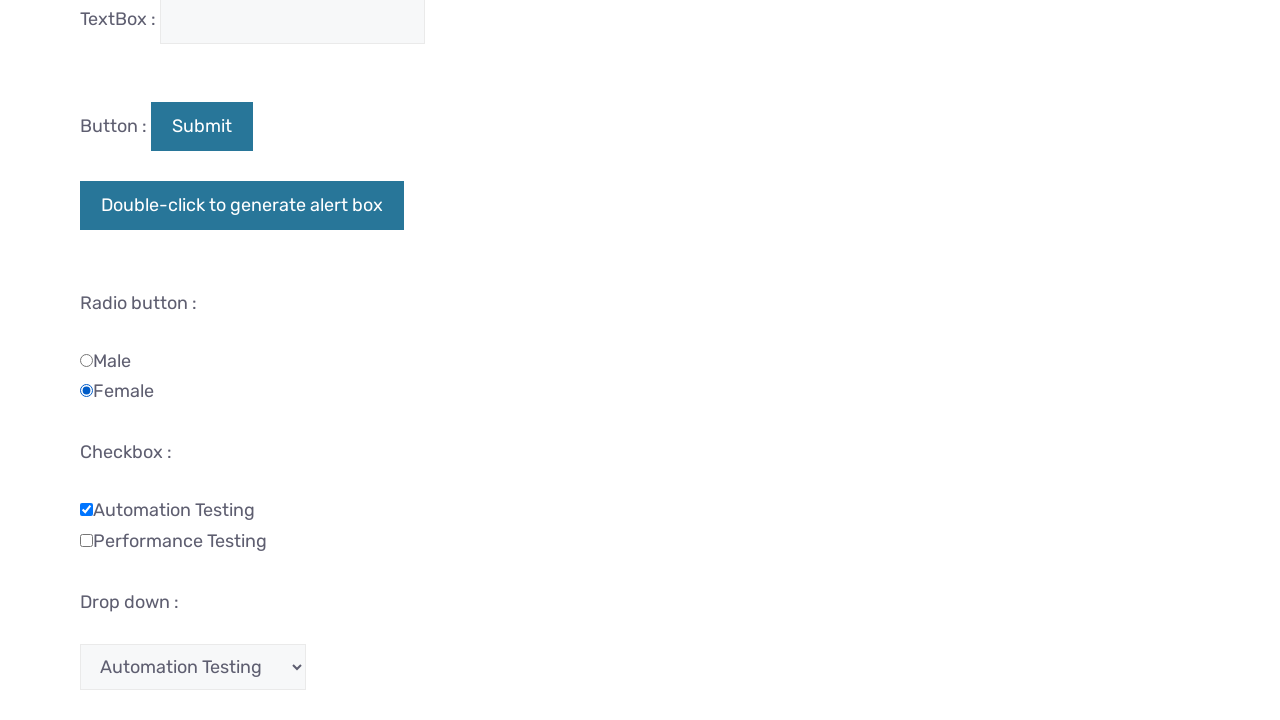

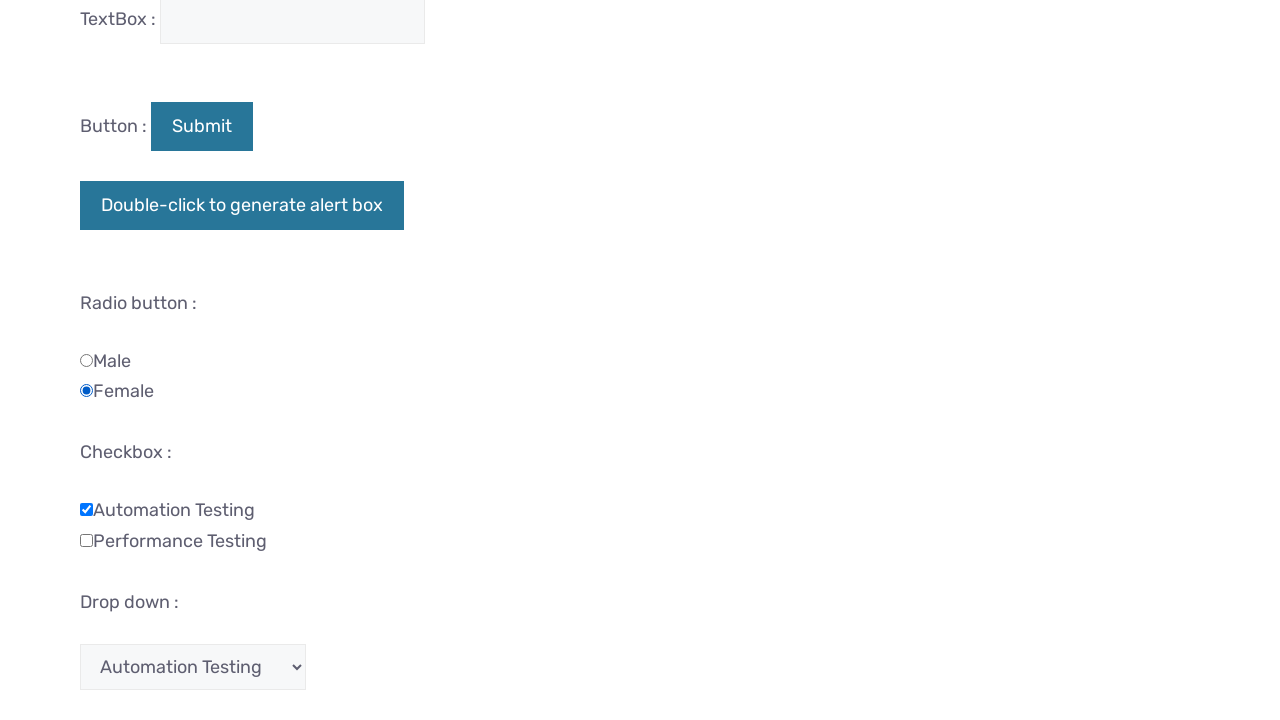